Tests navigating to the Song Lyrics submenu page and verifies the page loads correctly

Starting URL: https://www.99-bottles-of-beer.net/

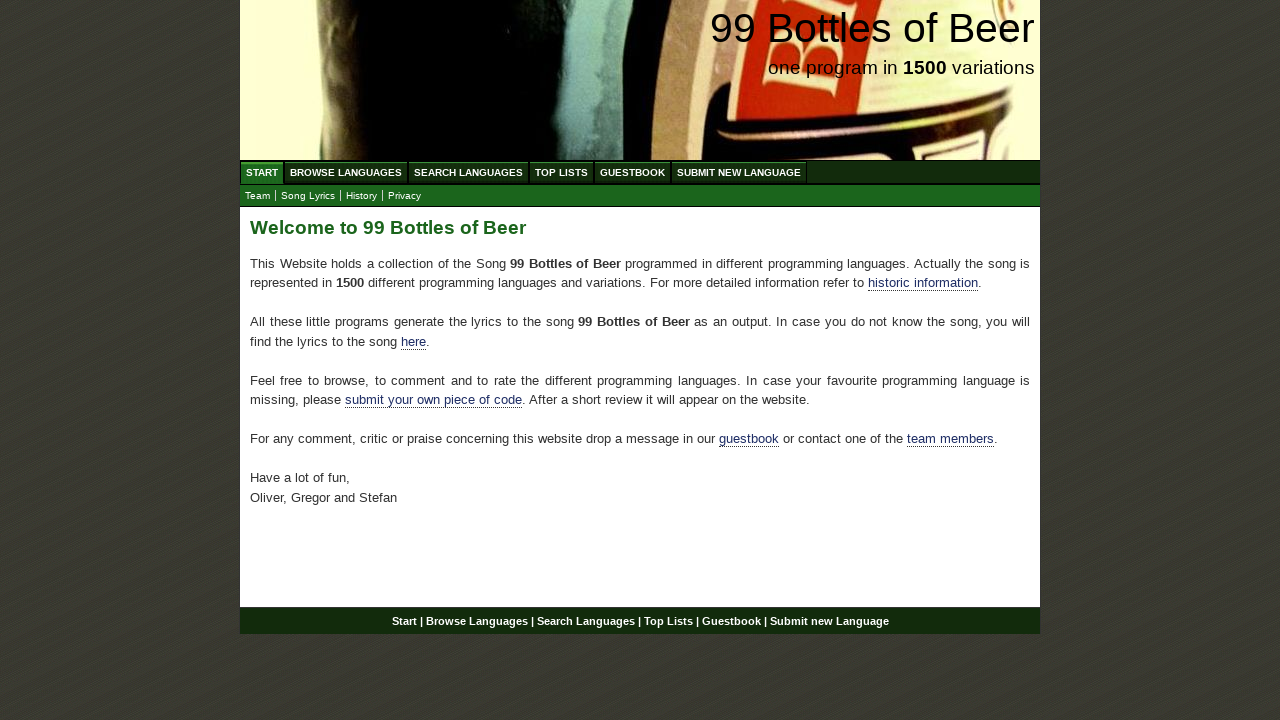

Clicked on Song Lyrics submenu link at (308, 196) on xpath=//ul[@id='submenu']/li/a[@href='lyrics.html']
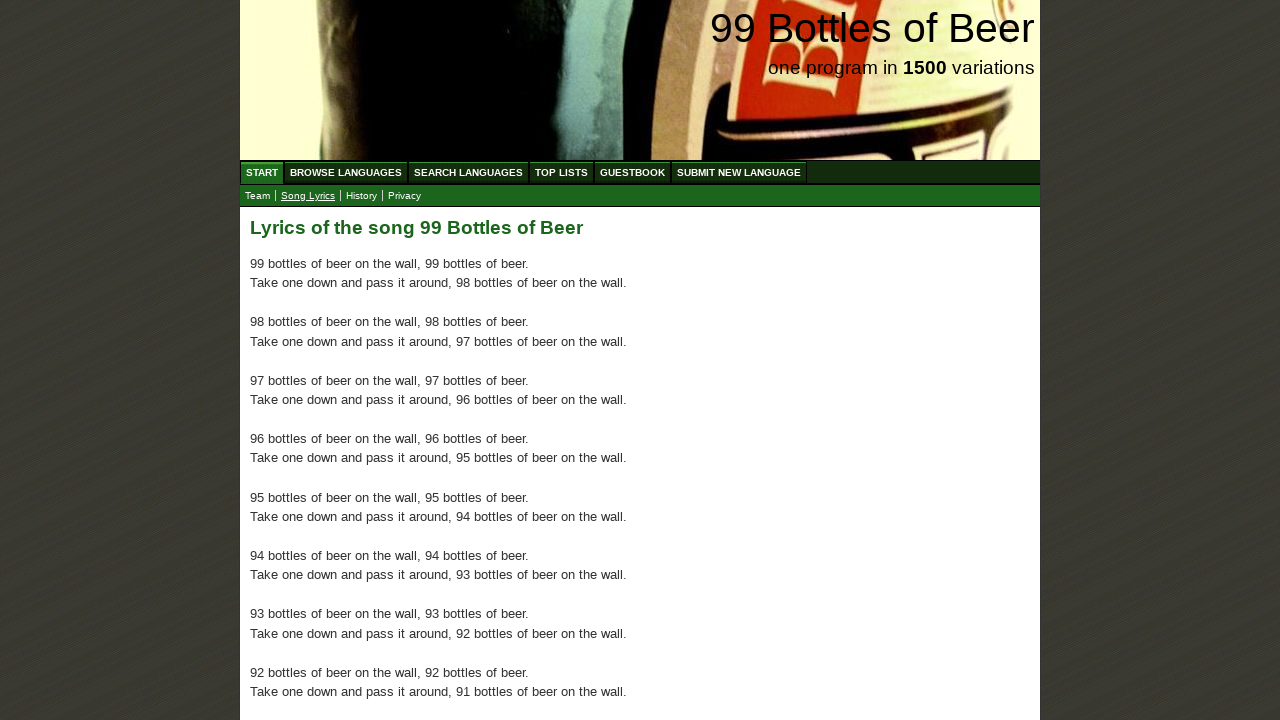

Song Lyrics page loaded and main content area is visible
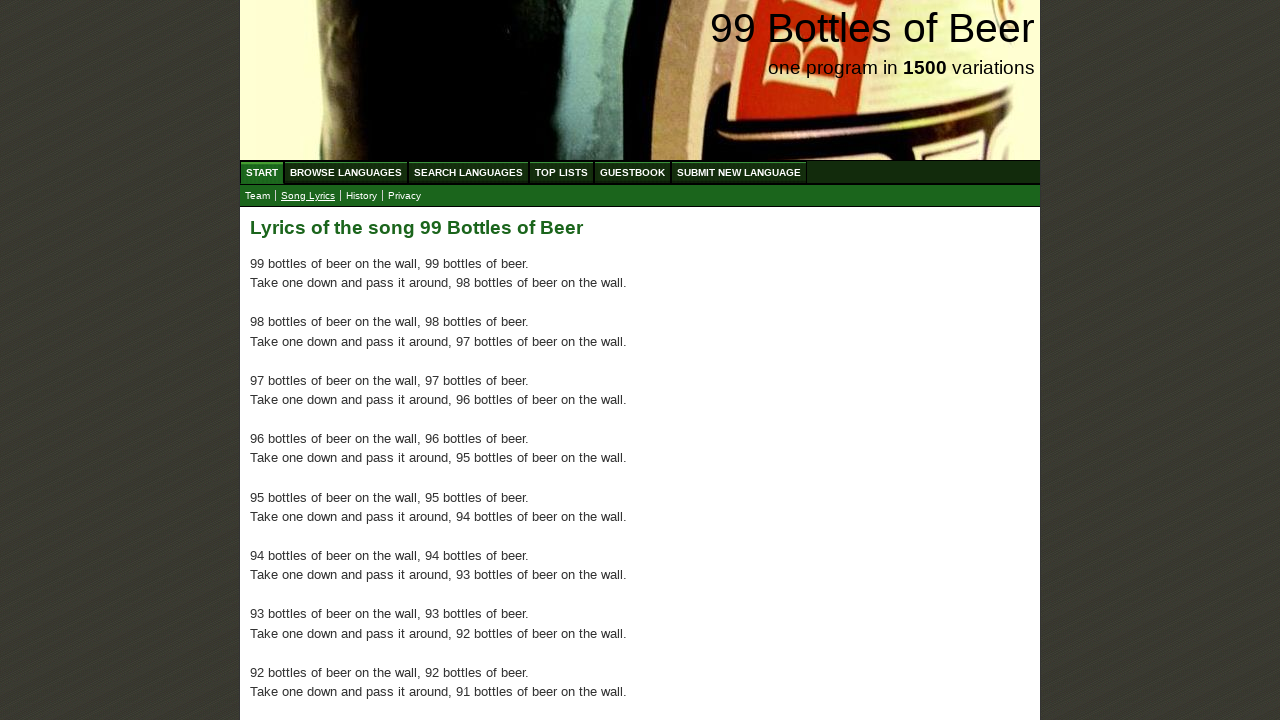

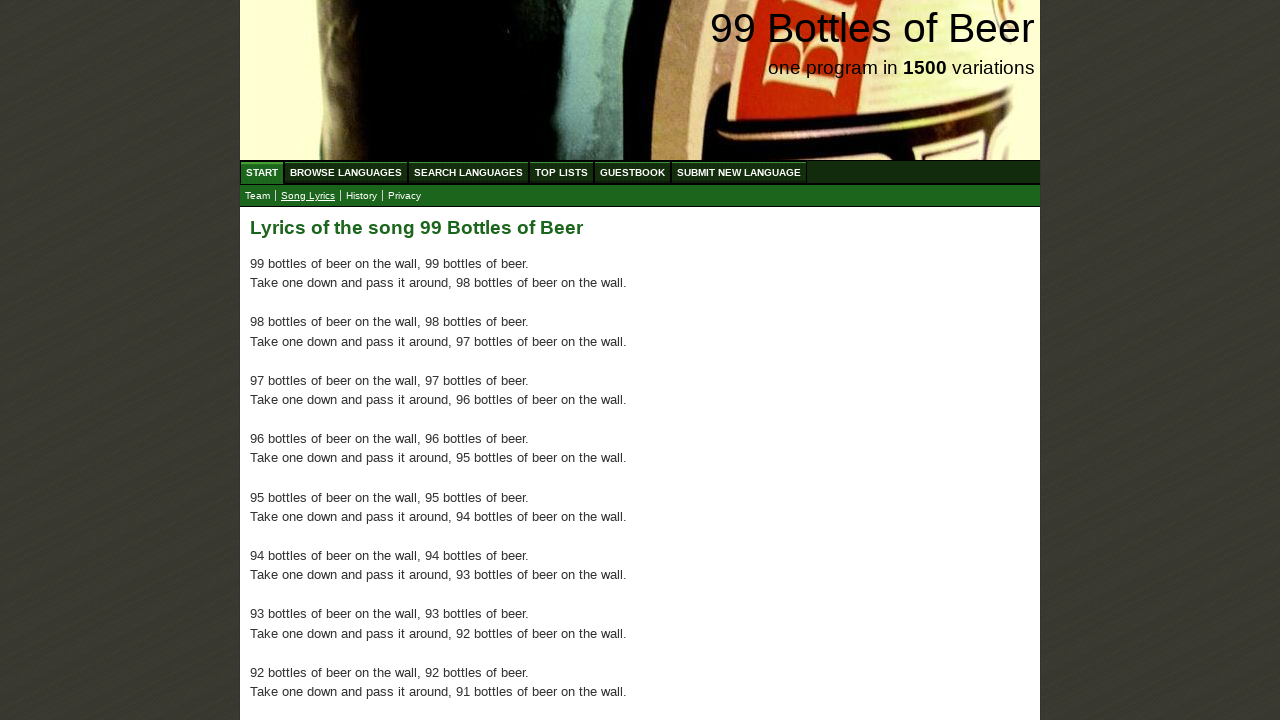